Tests W3Schools website by searching for "python", then navigating through search results using Next, Previous, and Home links.

Starting URL: https://www.w3schools.com/

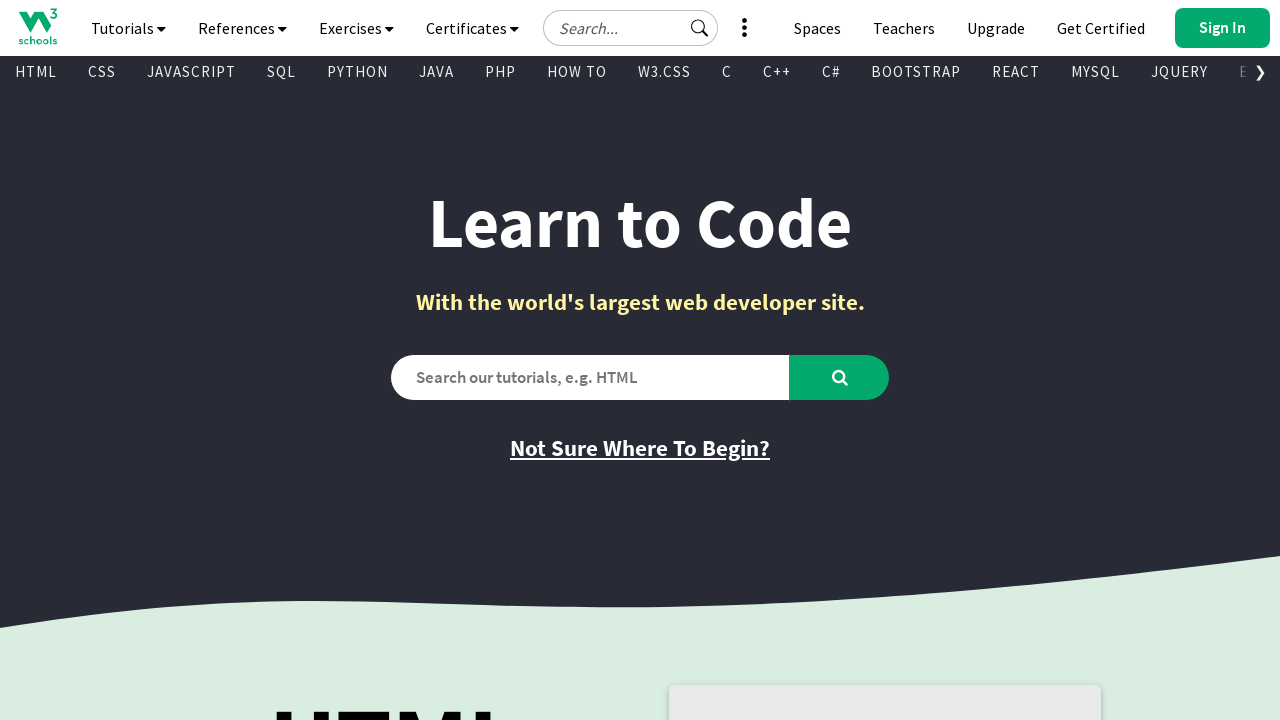

Clicked on the search input field at (590, 377) on #search2
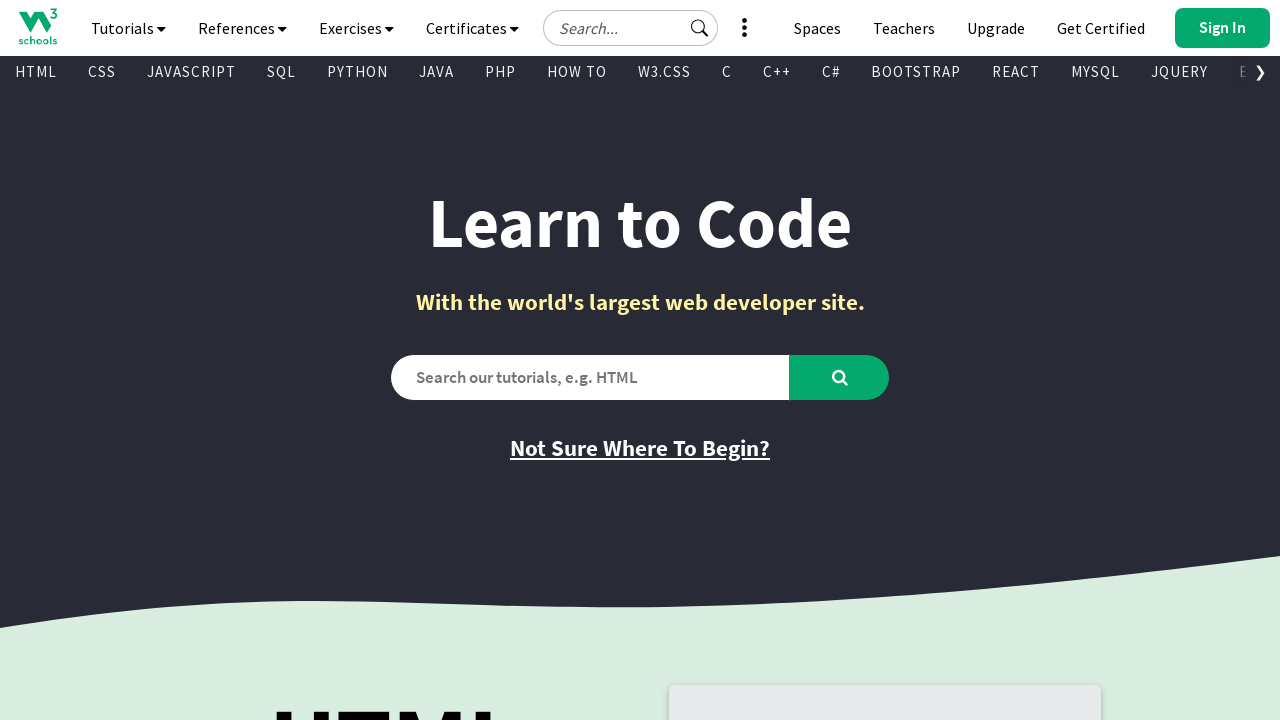

Typed 'python' in the search box on #search2
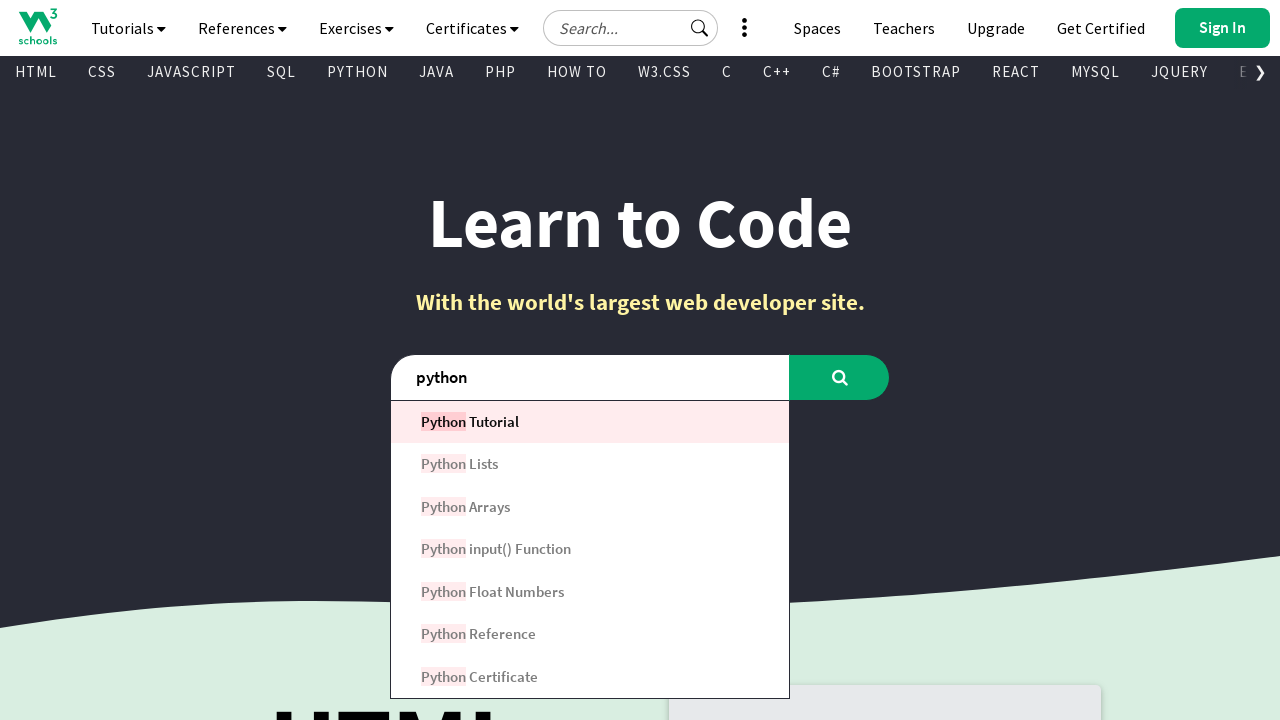

Clicked the search button at (840, 377) on #learntocode_searchbtn
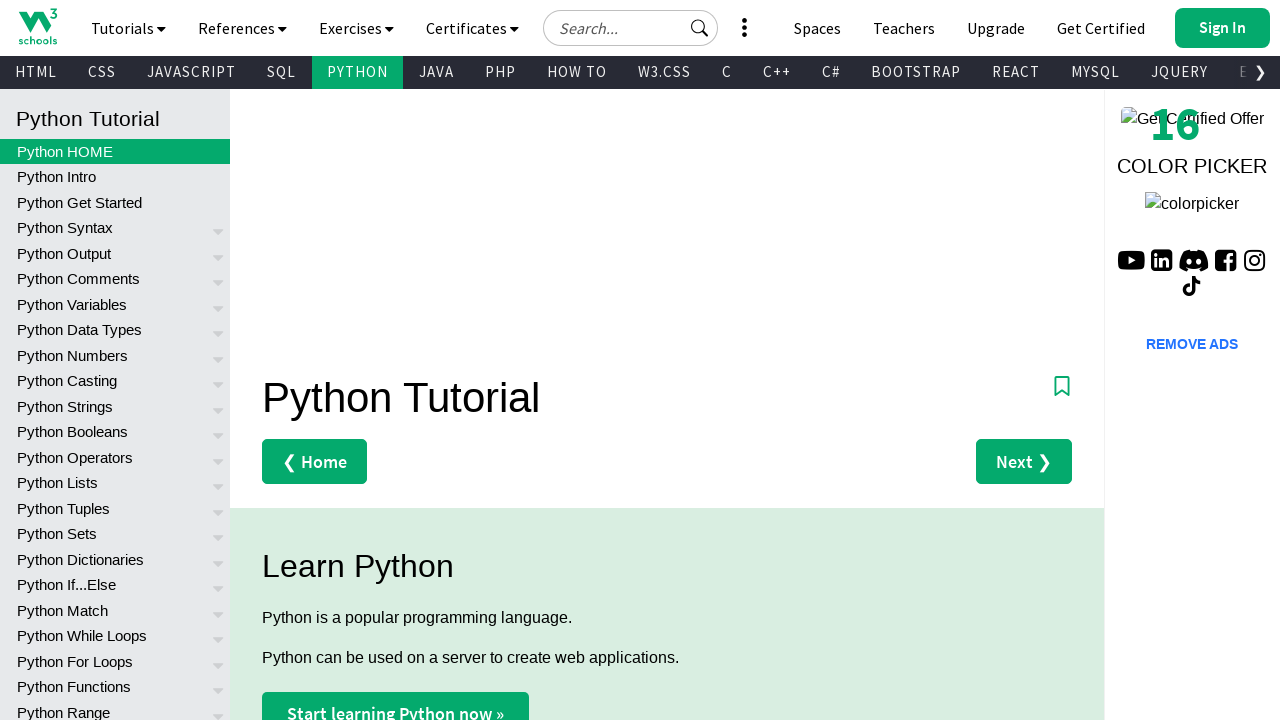

Search results loaded
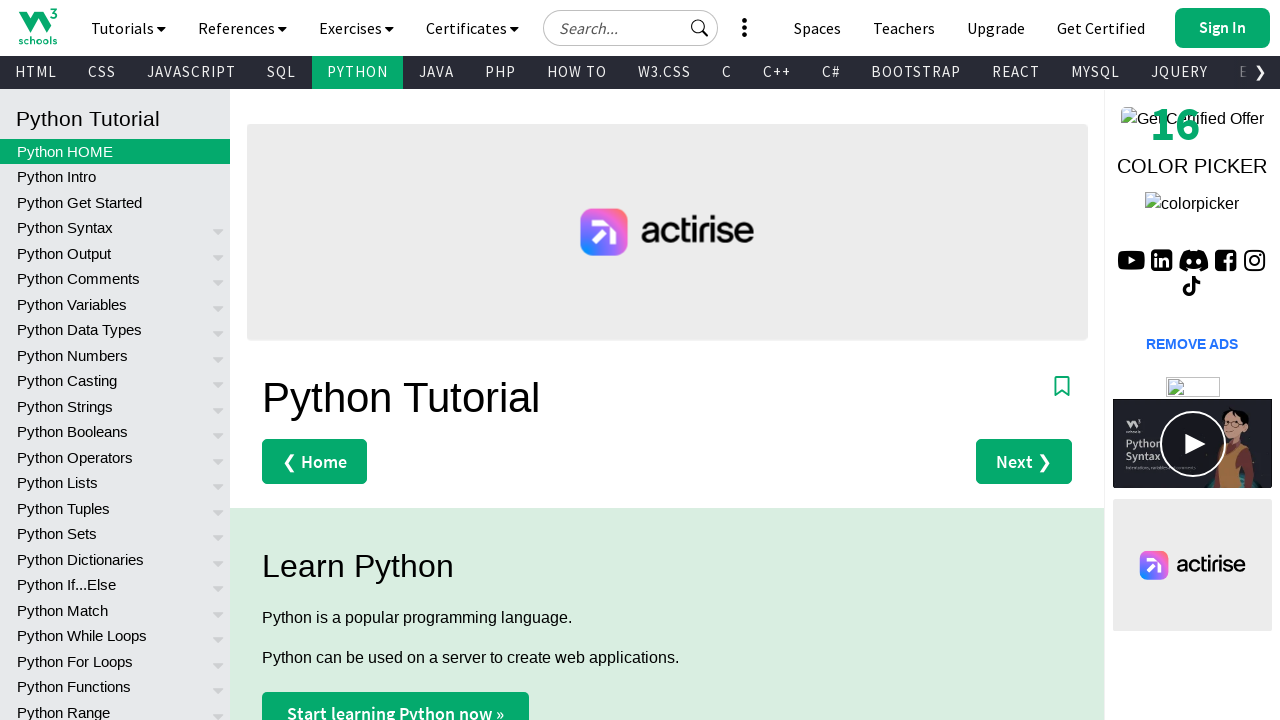

Clicked on 'Next' link to navigate to next search results page at (1024, 462) on text=Next ❯
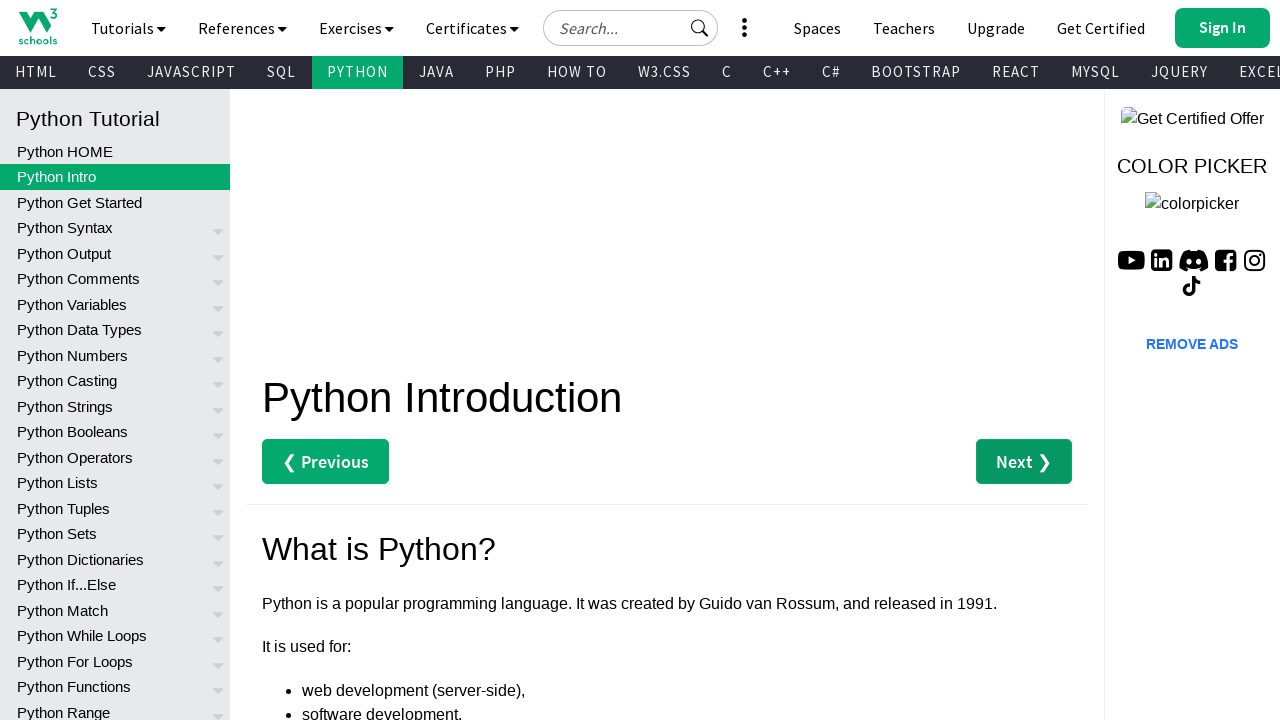

Next page loaded
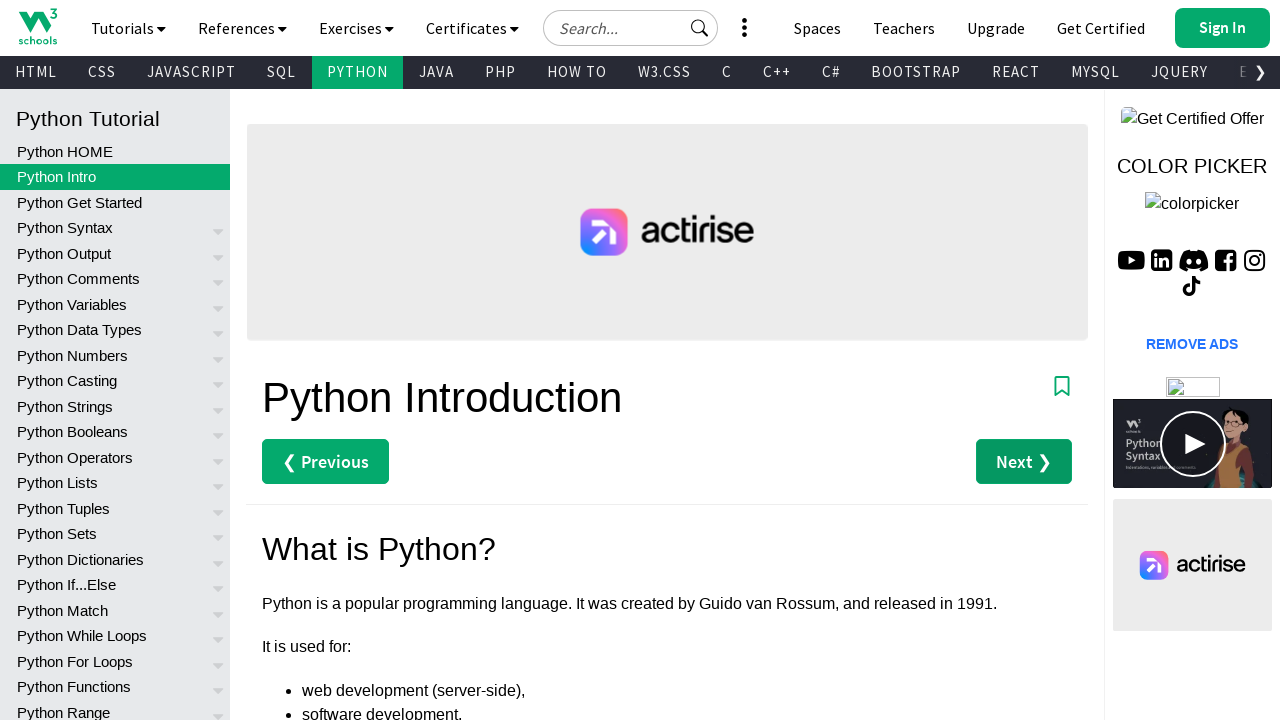

Clicked on 'Previous' link to navigate back to previous search results page at (326, 462) on text=❮ Previous
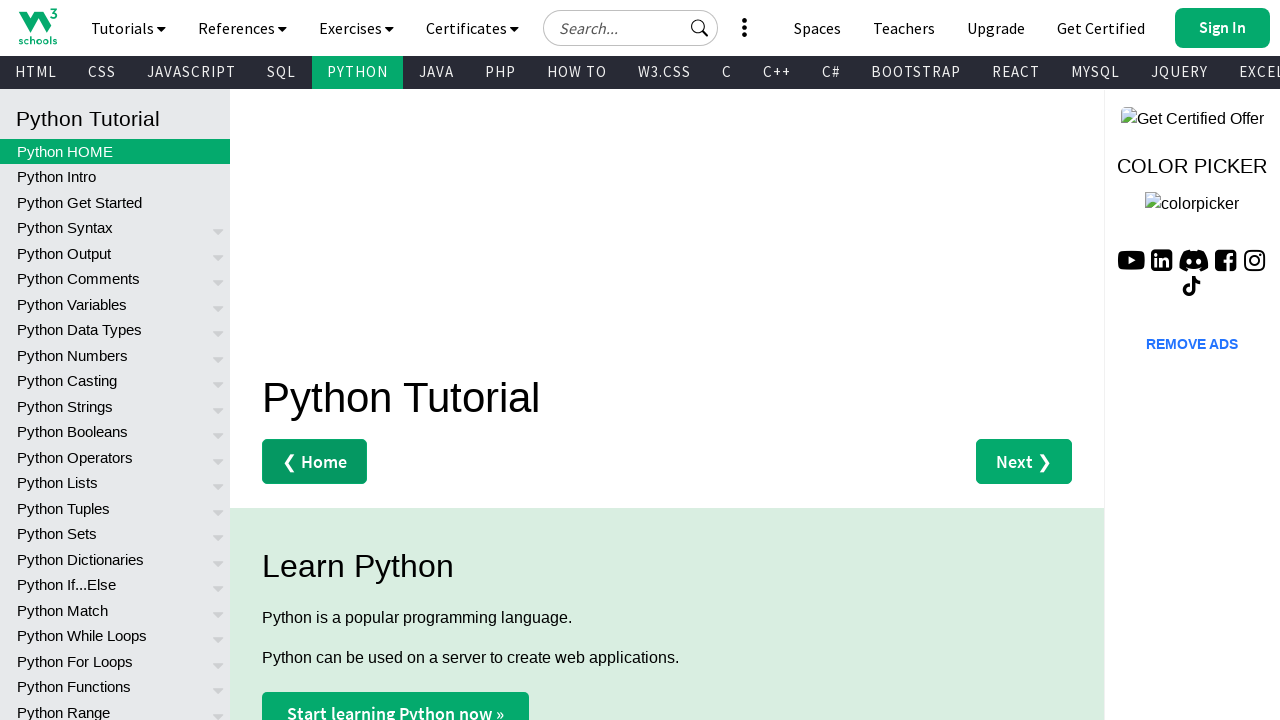

Previous page loaded
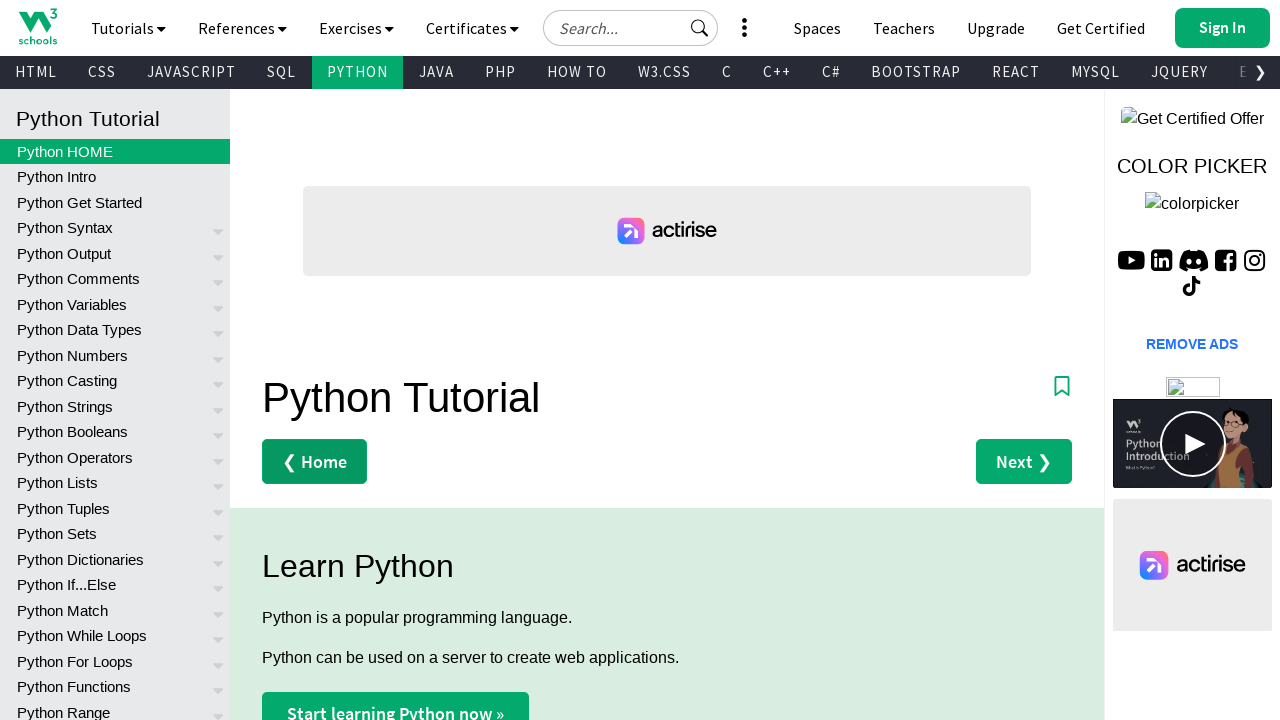

Clicked on 'Home' link to navigate back to home page at (314, 462) on text=❮ Home
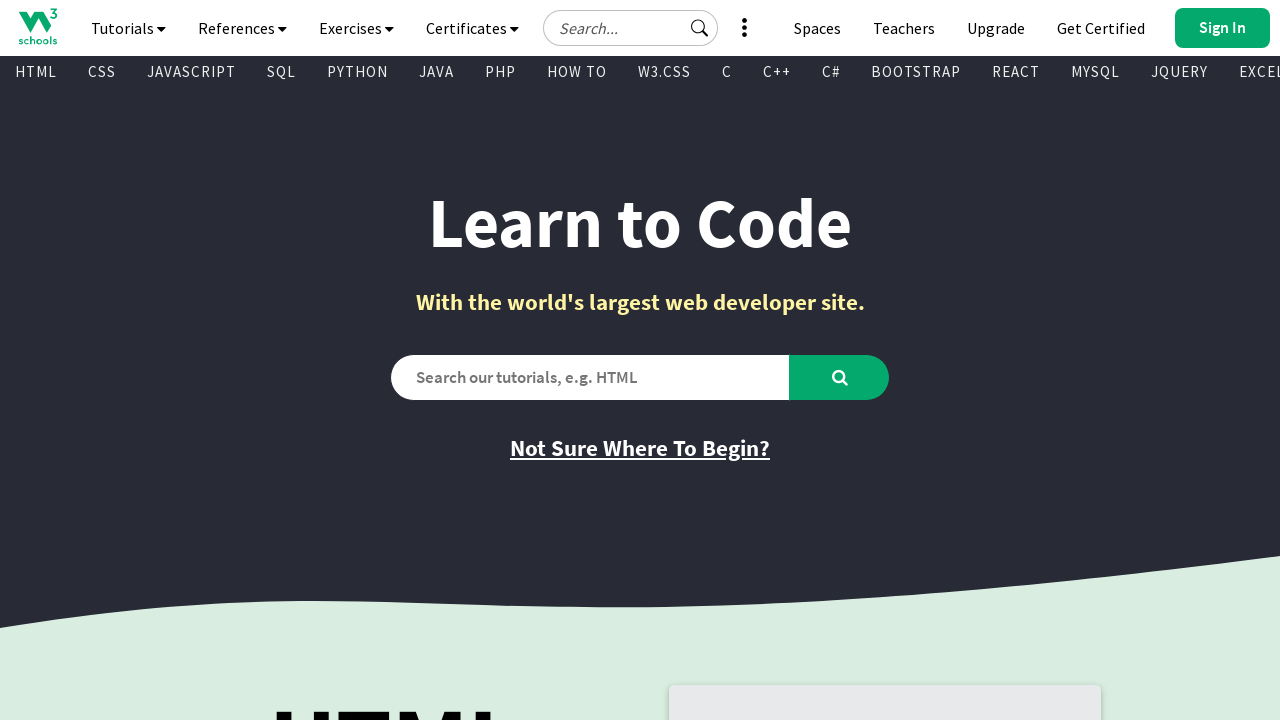

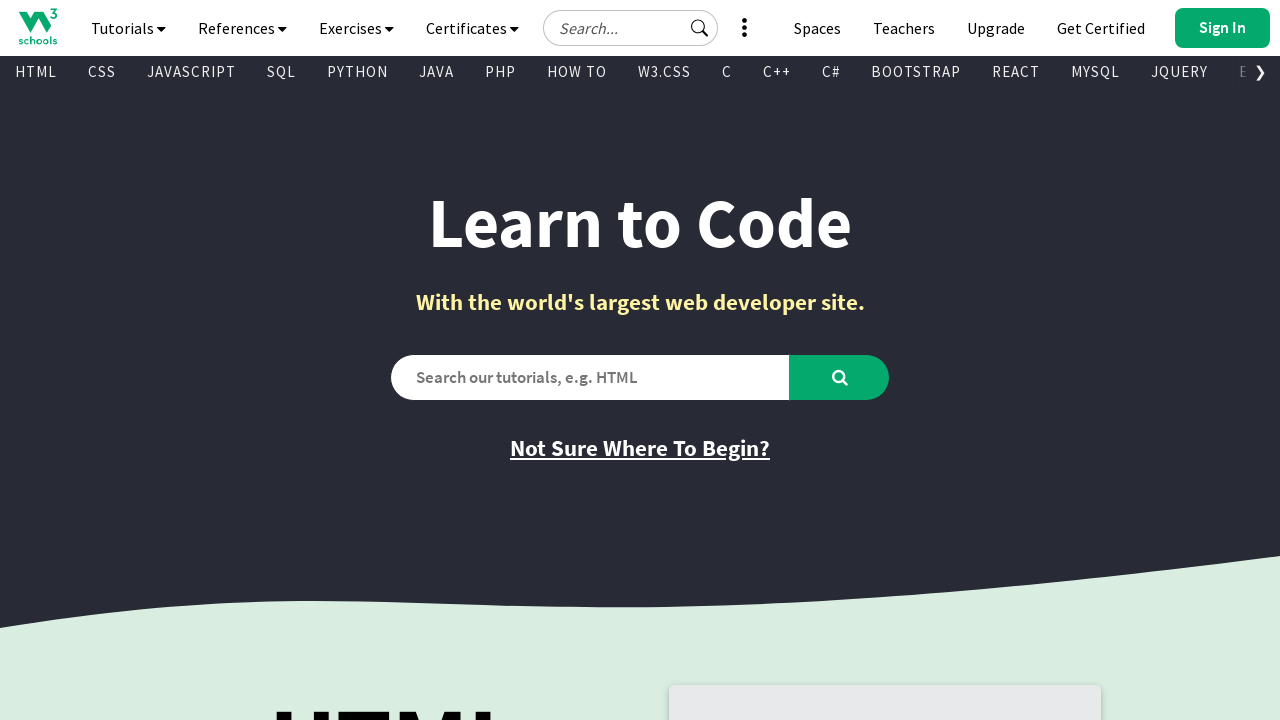